Tests creating a new paste on Pastebin by filling in the code/text field, selecting an expiration time of 10 minutes, entering a title, and clicking the create button.

Starting URL: https://pastebin.com

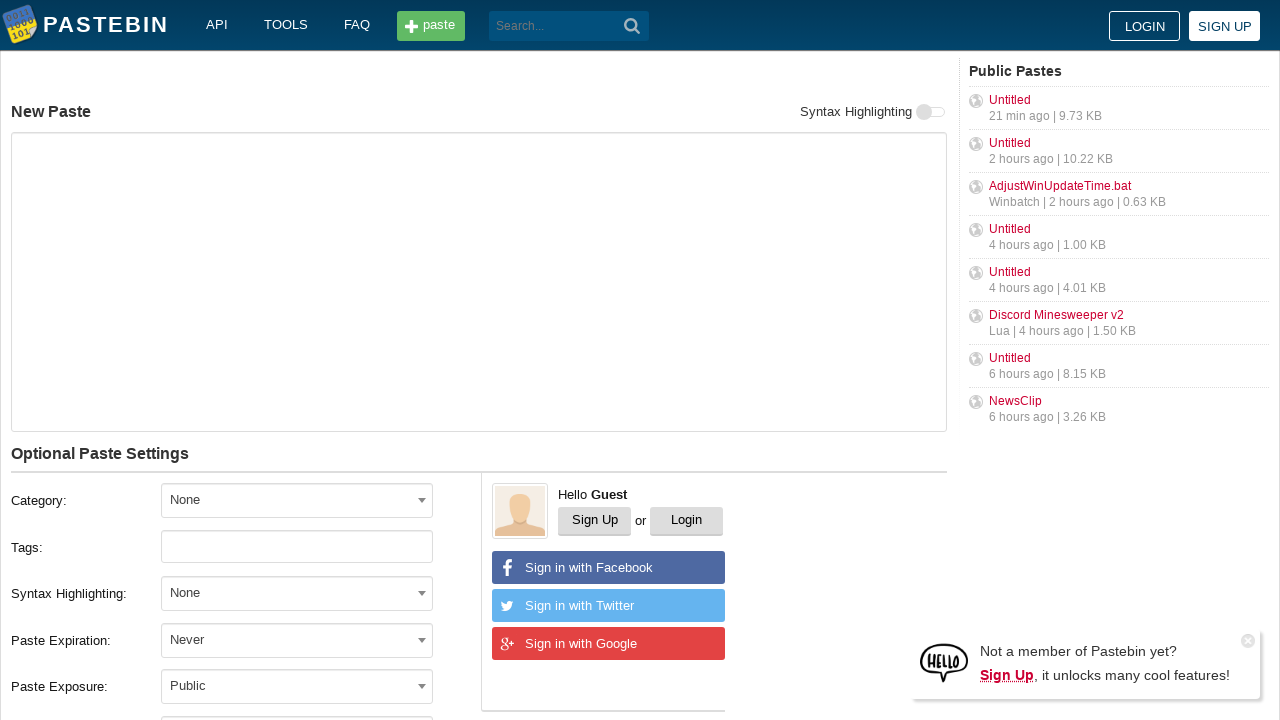

Waited for page to fully load (networkidle)
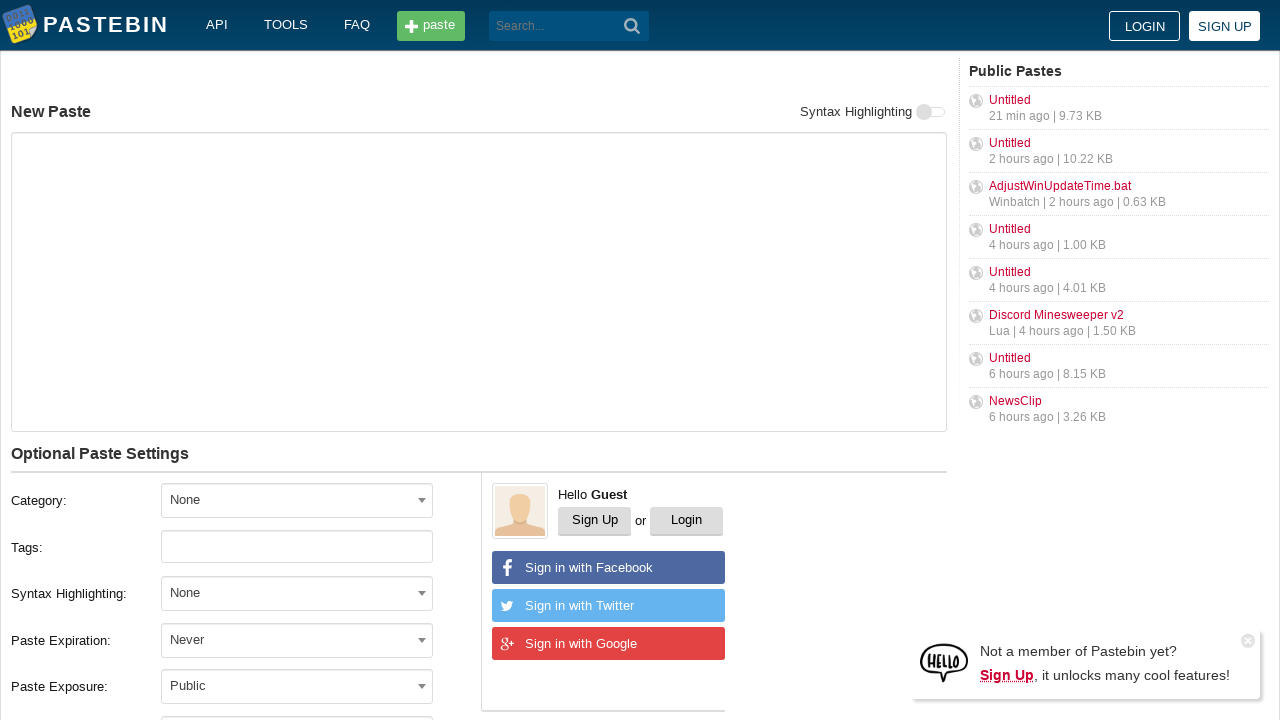

Filled code/text field with 'Hello from WebDriver' on #postform-text
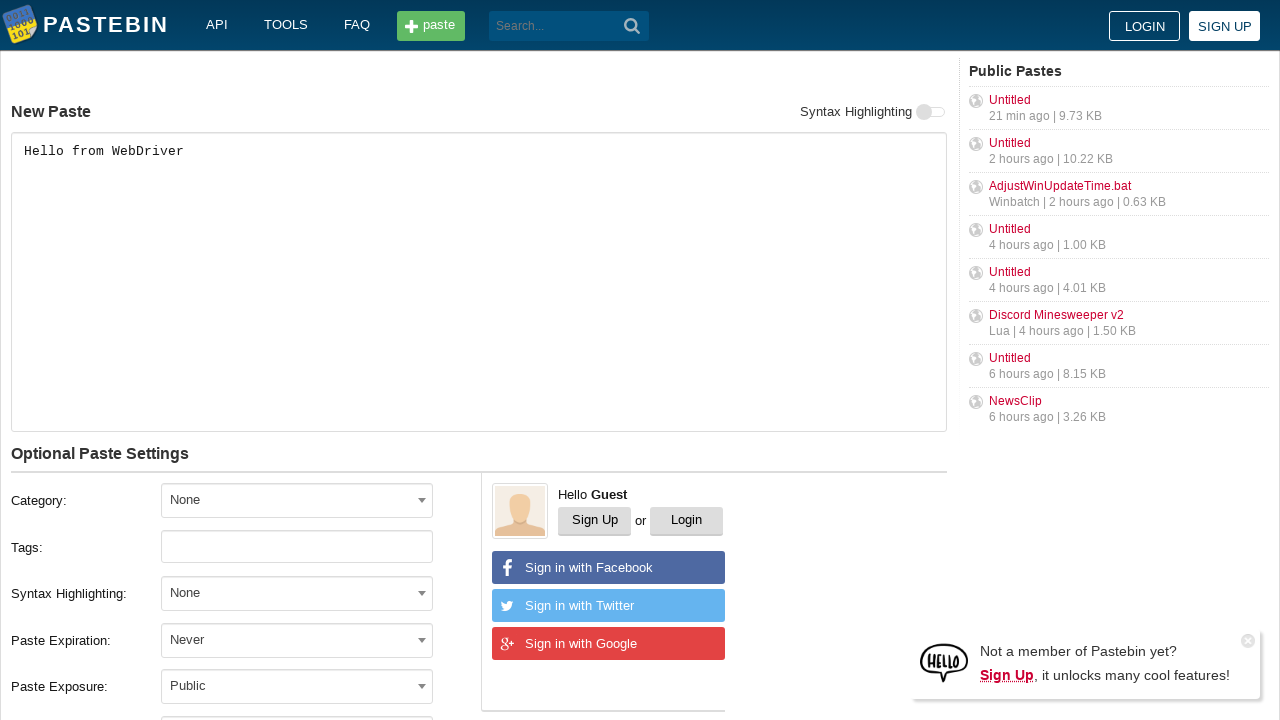

Clicked expiration dropdown to open it at (297, 640) on #select2-postform-expiration-container
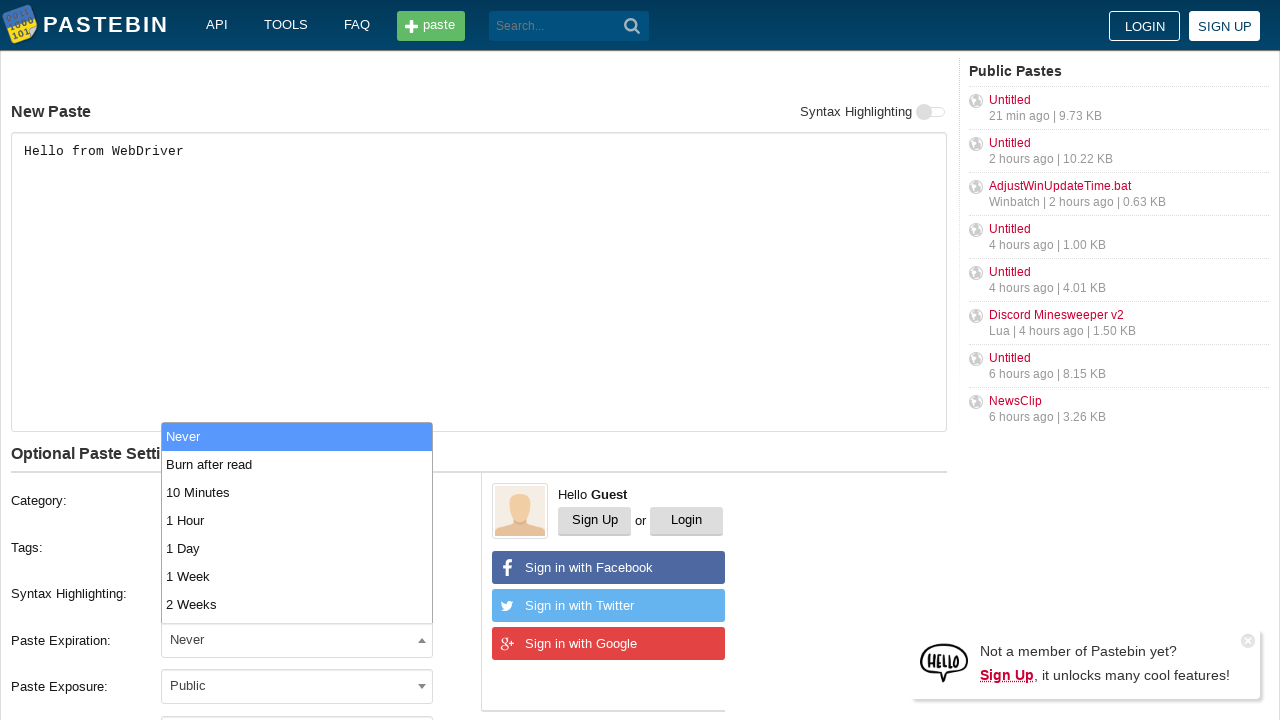

Selected '10 Minutes' expiration option at (297, 492) on xpath=//li[contains(@class, 'select2-results__option') and text()='10 Minutes']
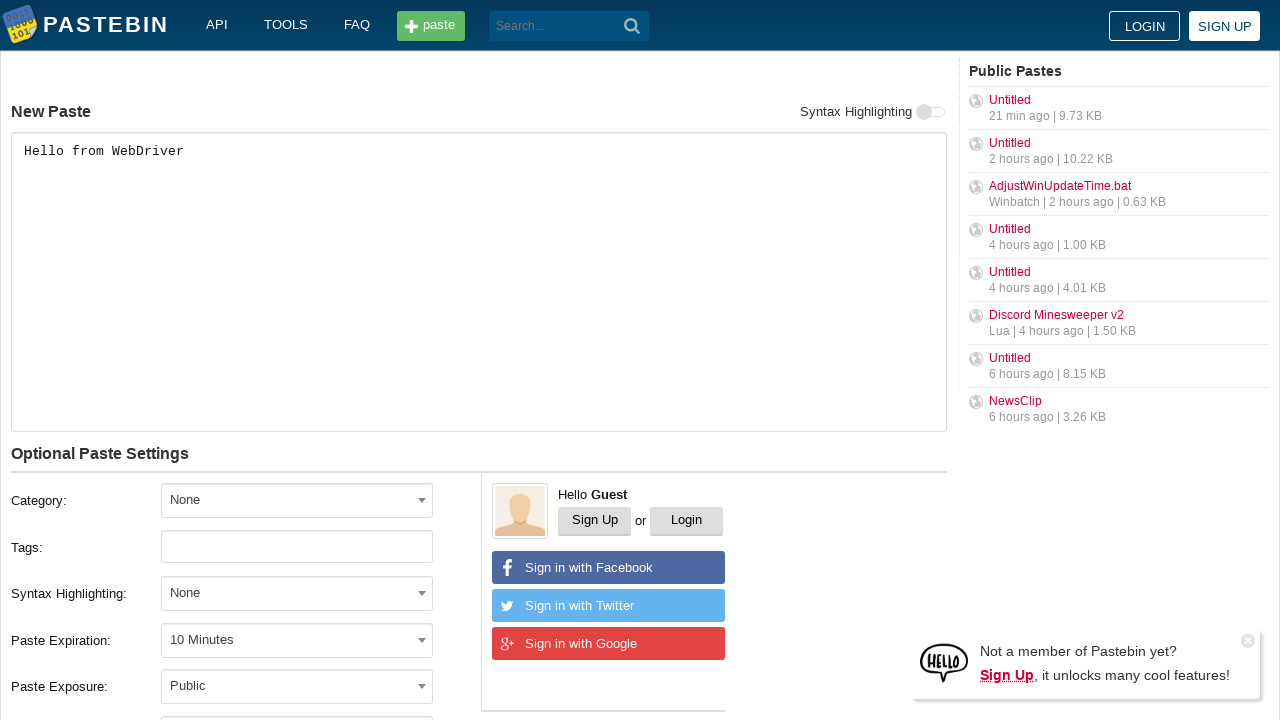

Filled title field with 'helloweb' on #postform-name
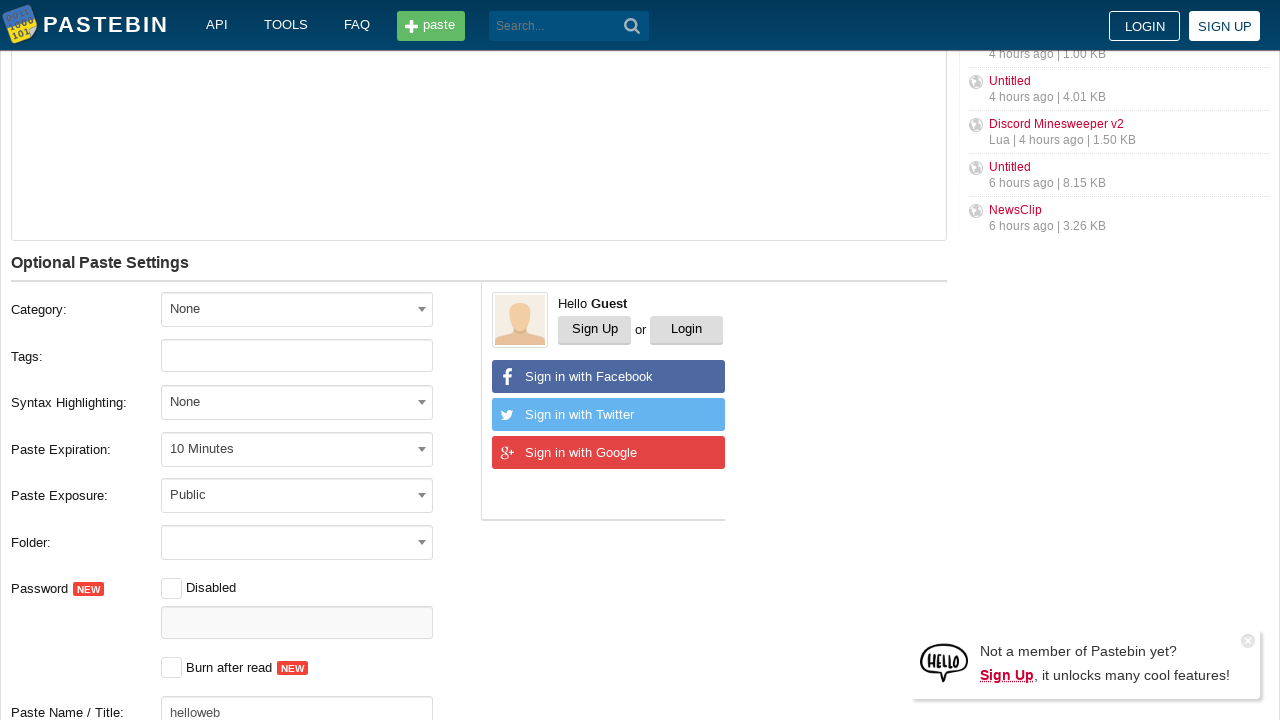

Clicked create button to submit the paste at (240, 400) on .btn.-big
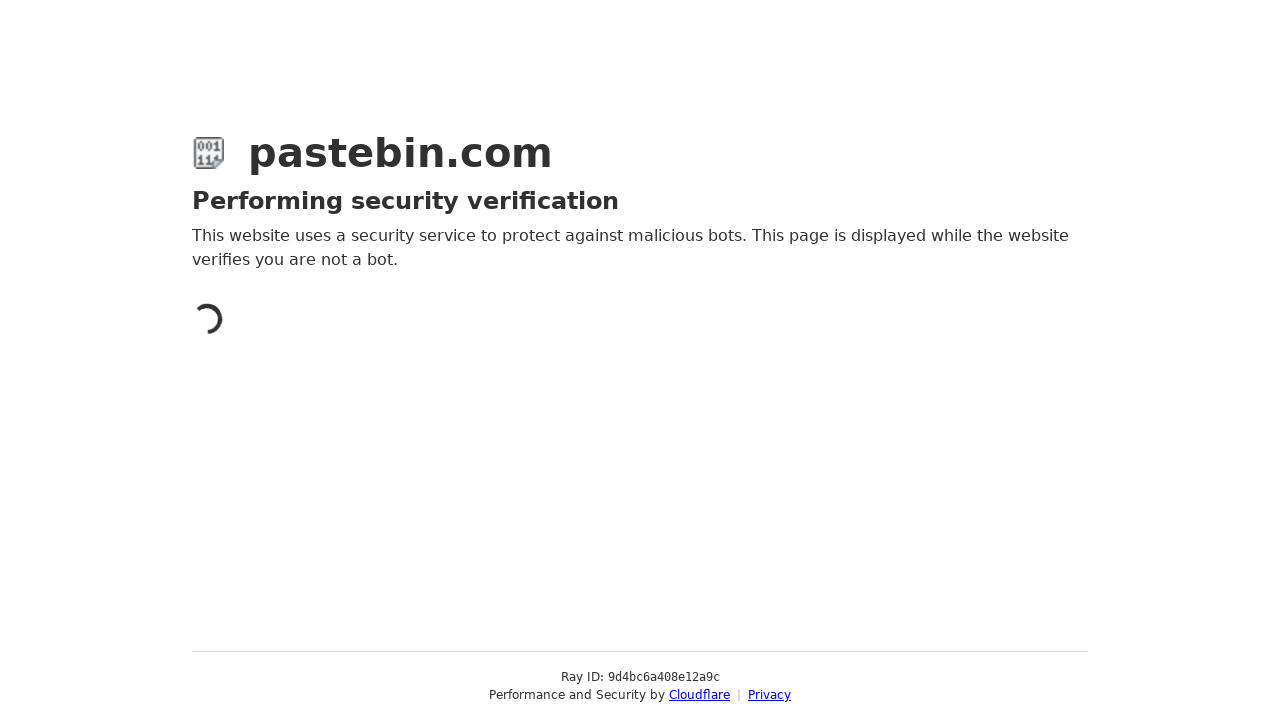

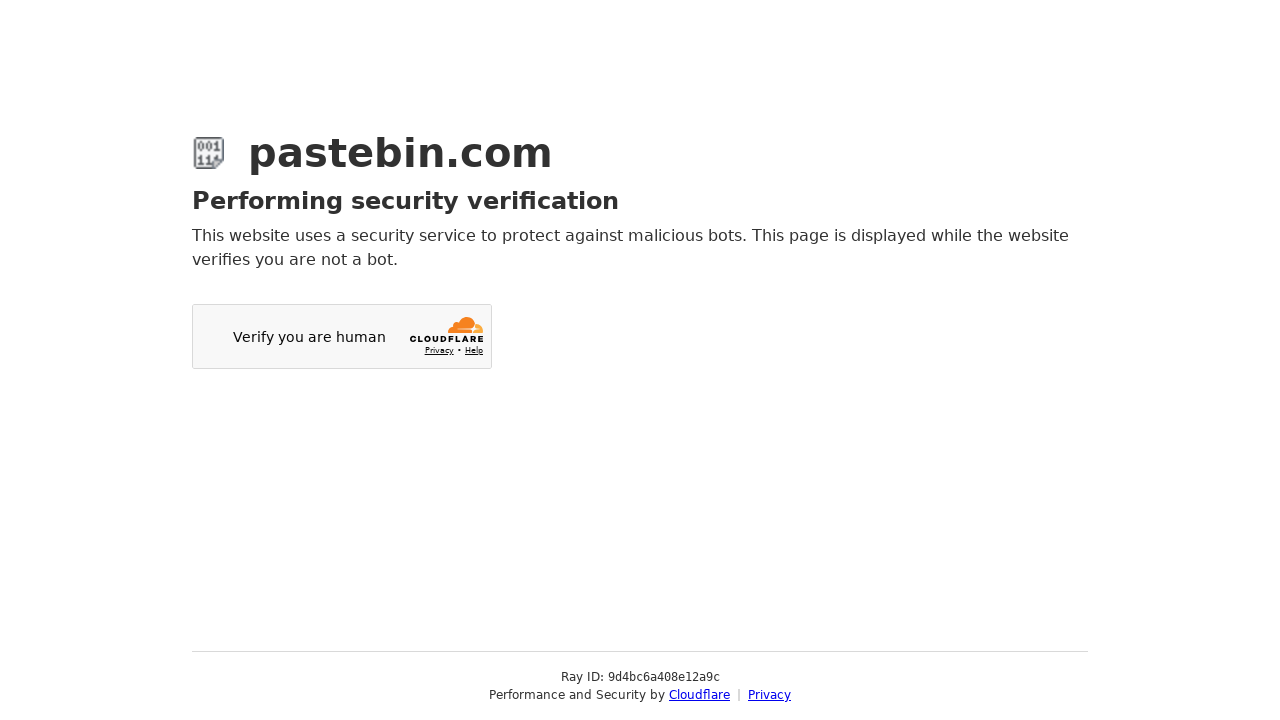